Tests scrolling to elements on a page and filling in a name field and date field after scrolling to them

Starting URL: https://formy-project.herokuapp.com/scroll

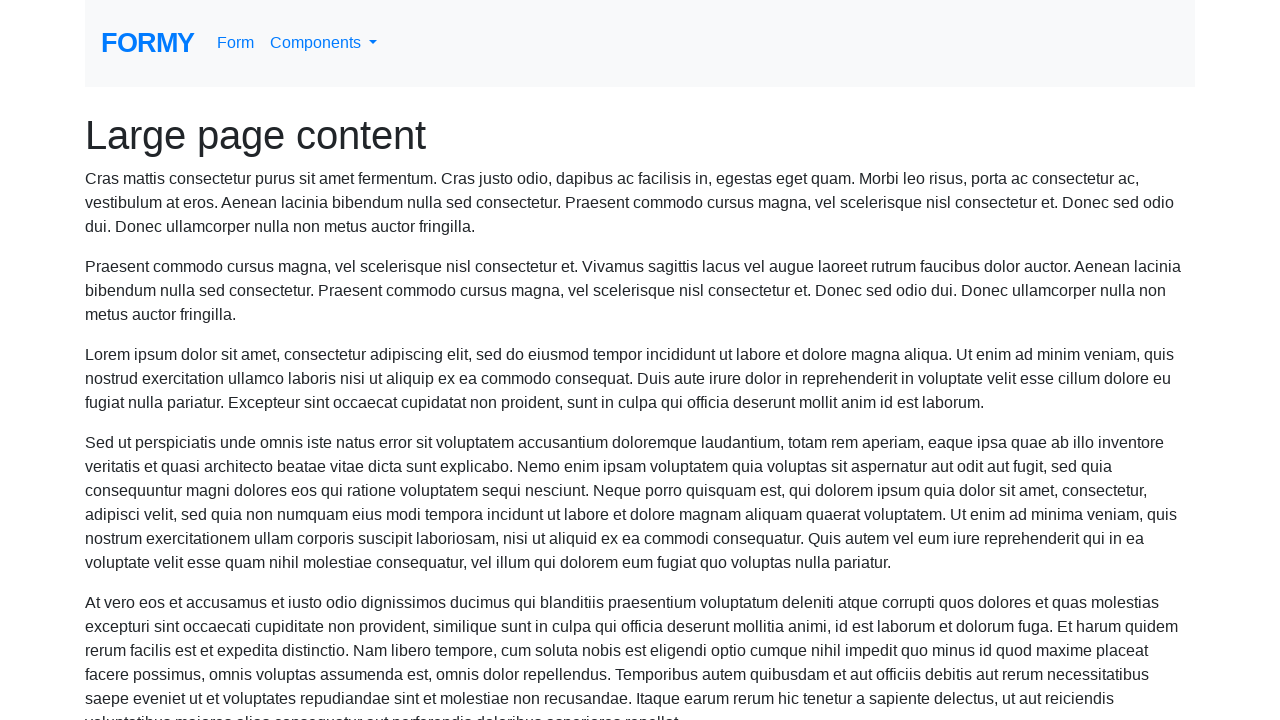

Scrolled to name field
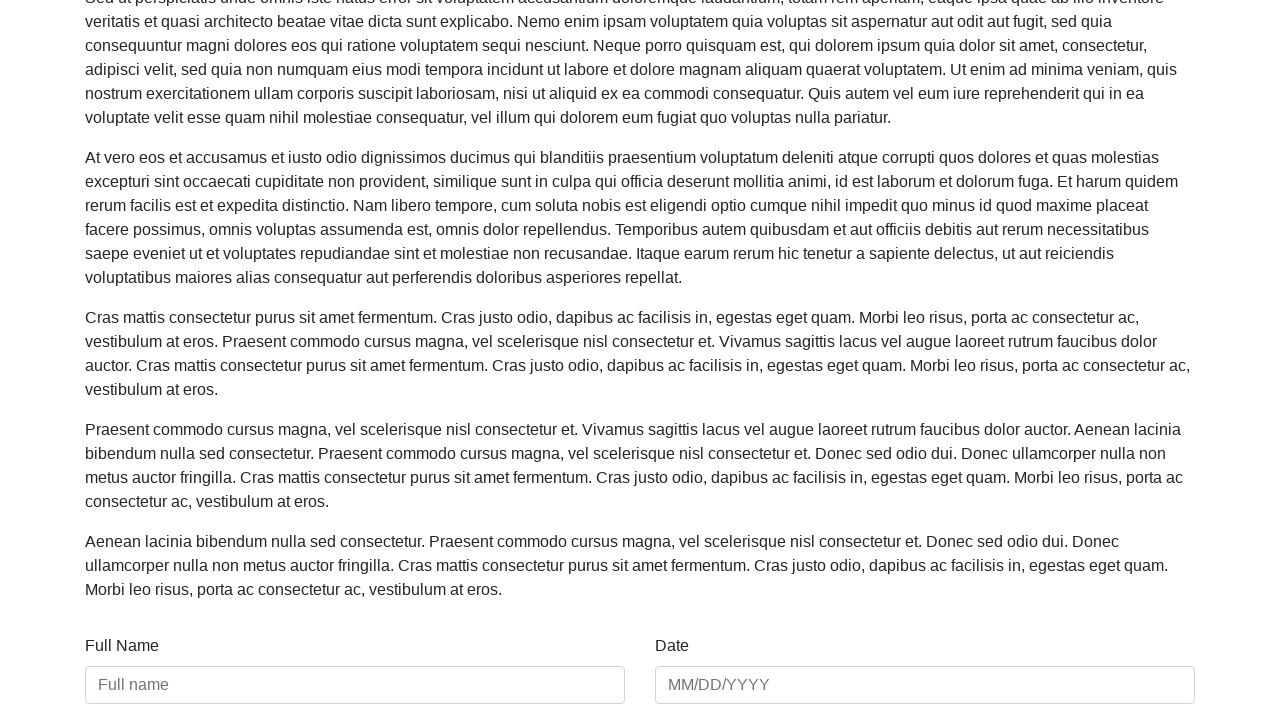

Filled name field with 'Sarah Johnson' on #name
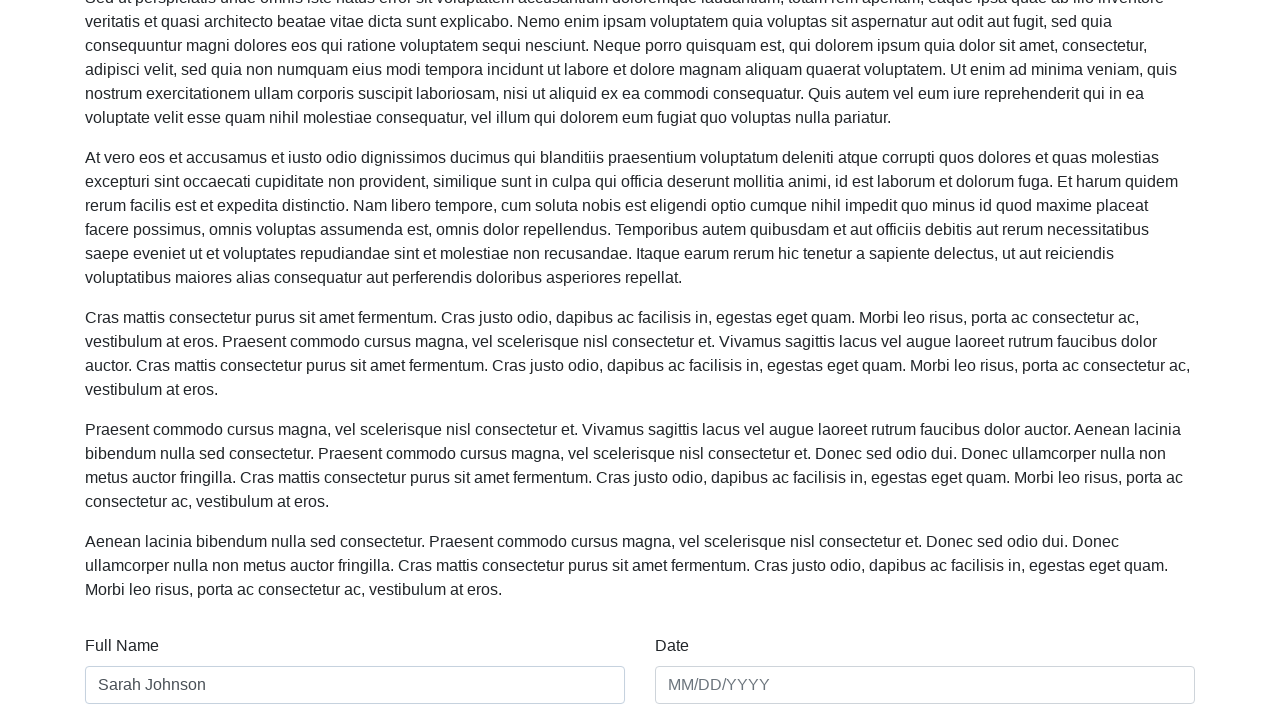

Scrolled to date field
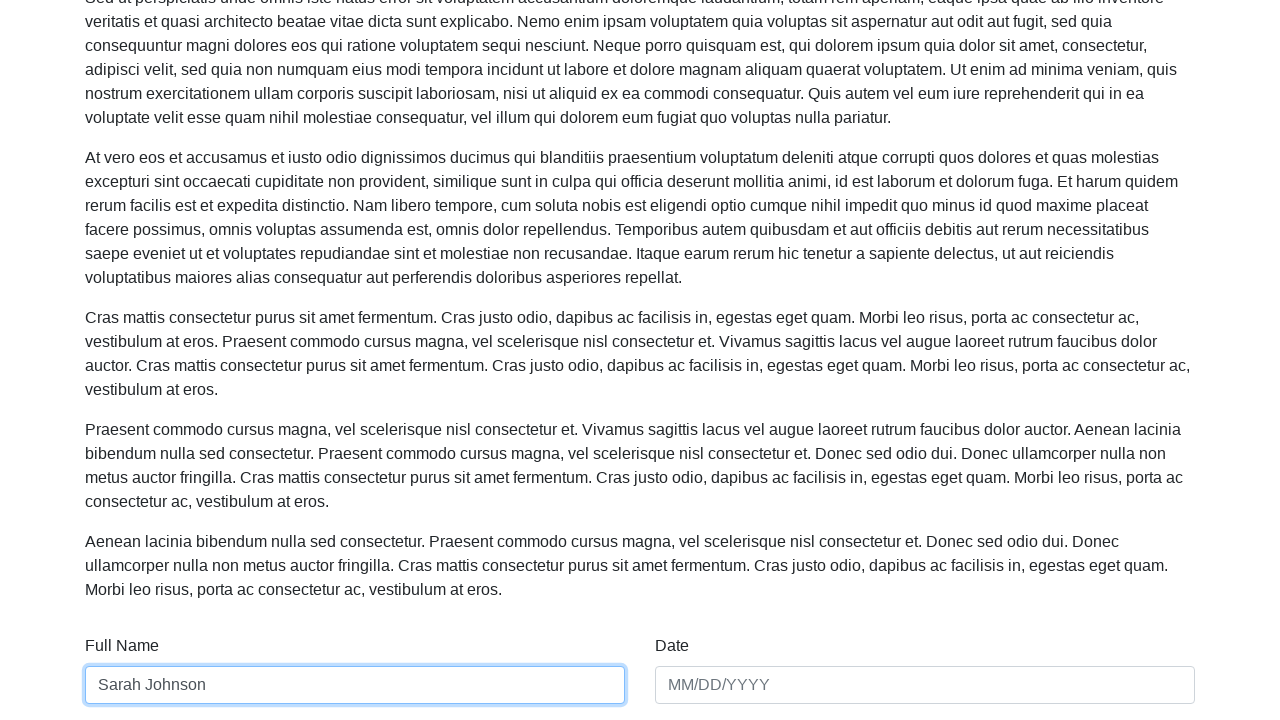

Filled date field with '03/15/2023' on #date
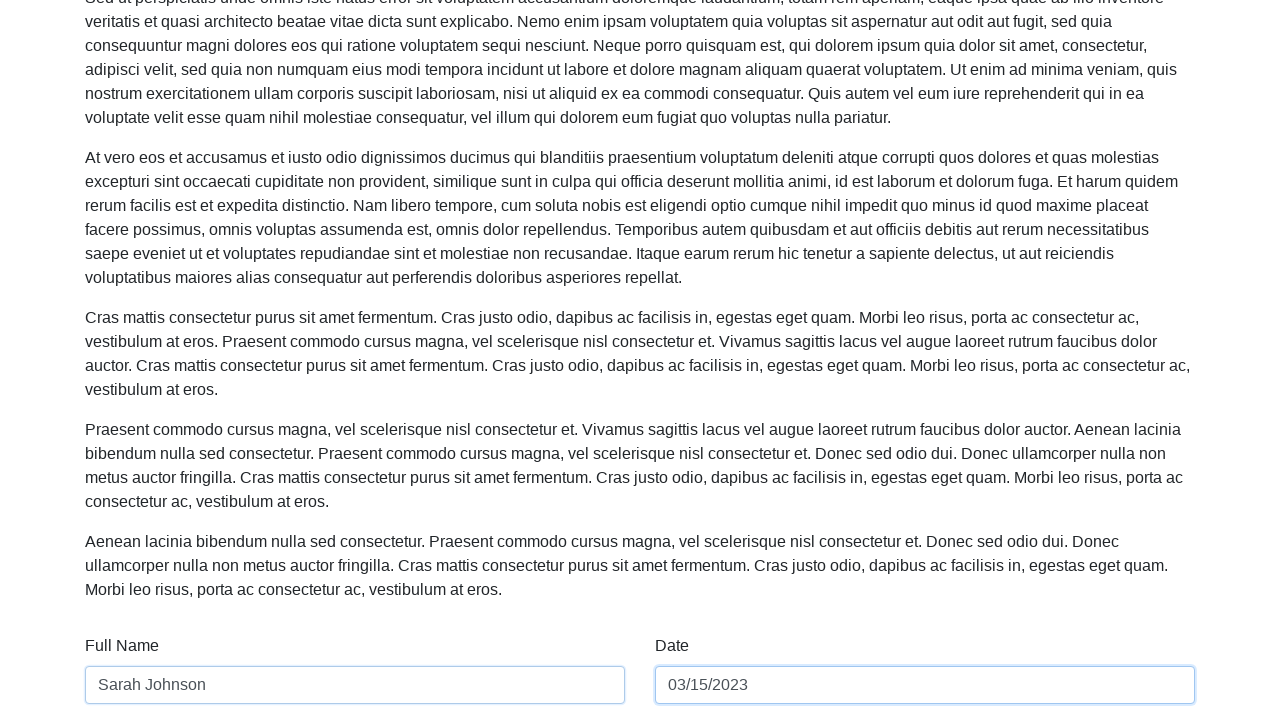

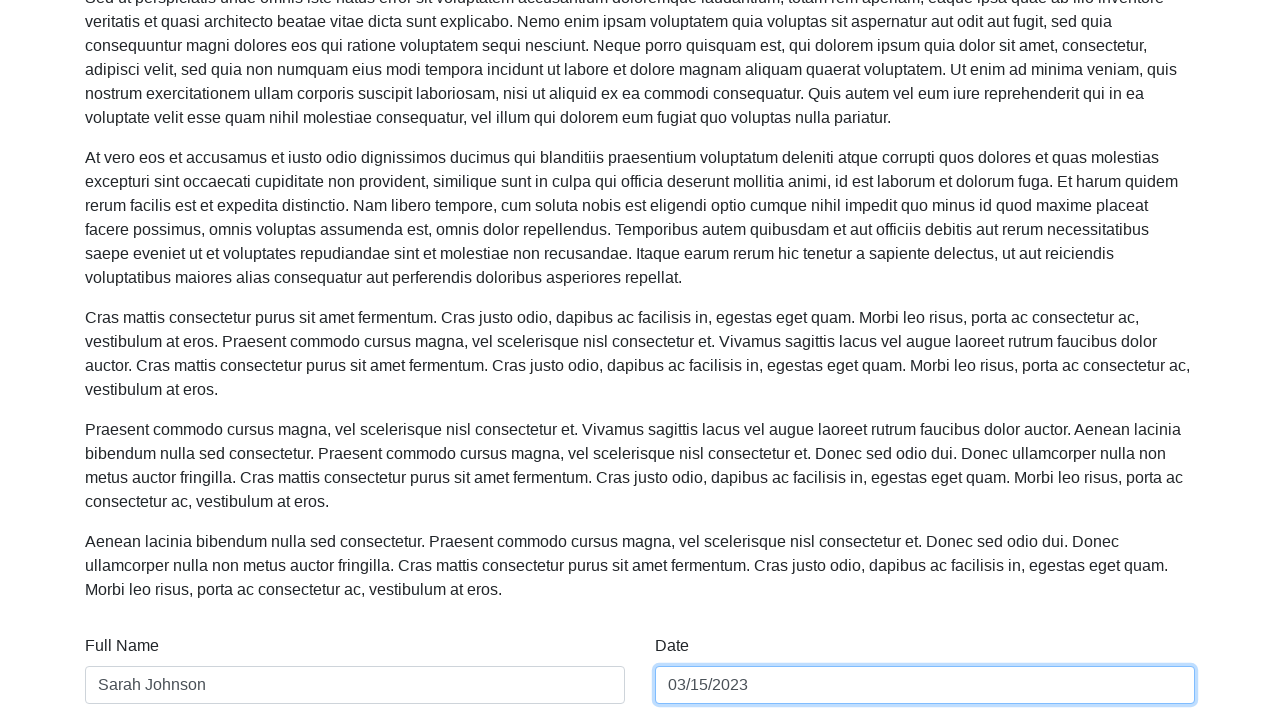